Opens USPS website and clicks on the Send Mail & Packages link, then verifies the resulting page title.

Starting URL: https://www.usps.com/

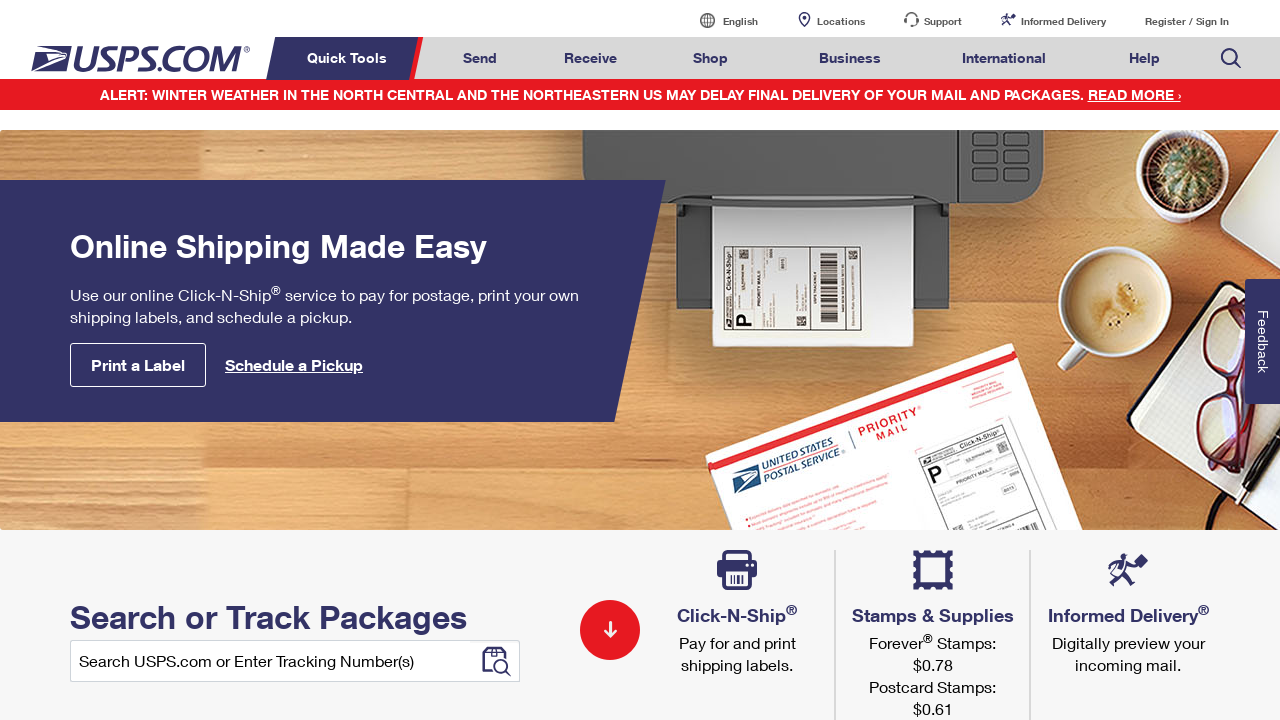

Navigated to USPS homepage
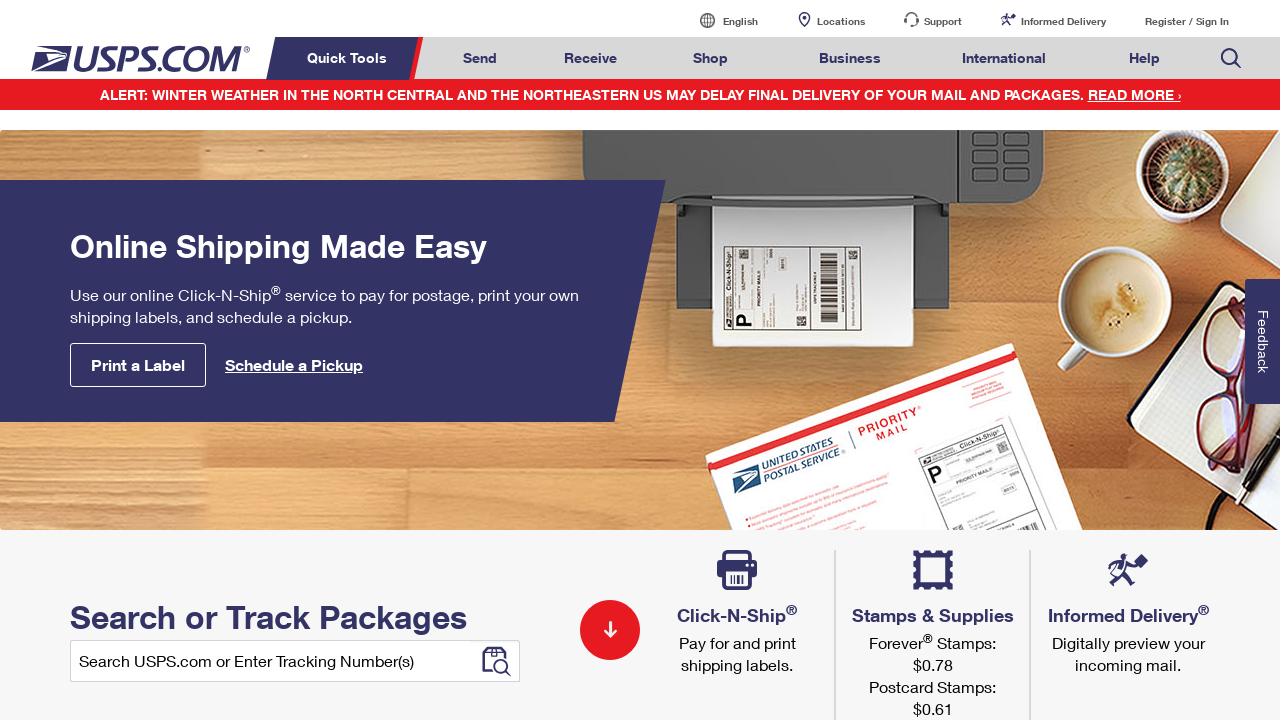

Clicked on Send Mail & Packages link at (480, 58) on a#mail-ship-width
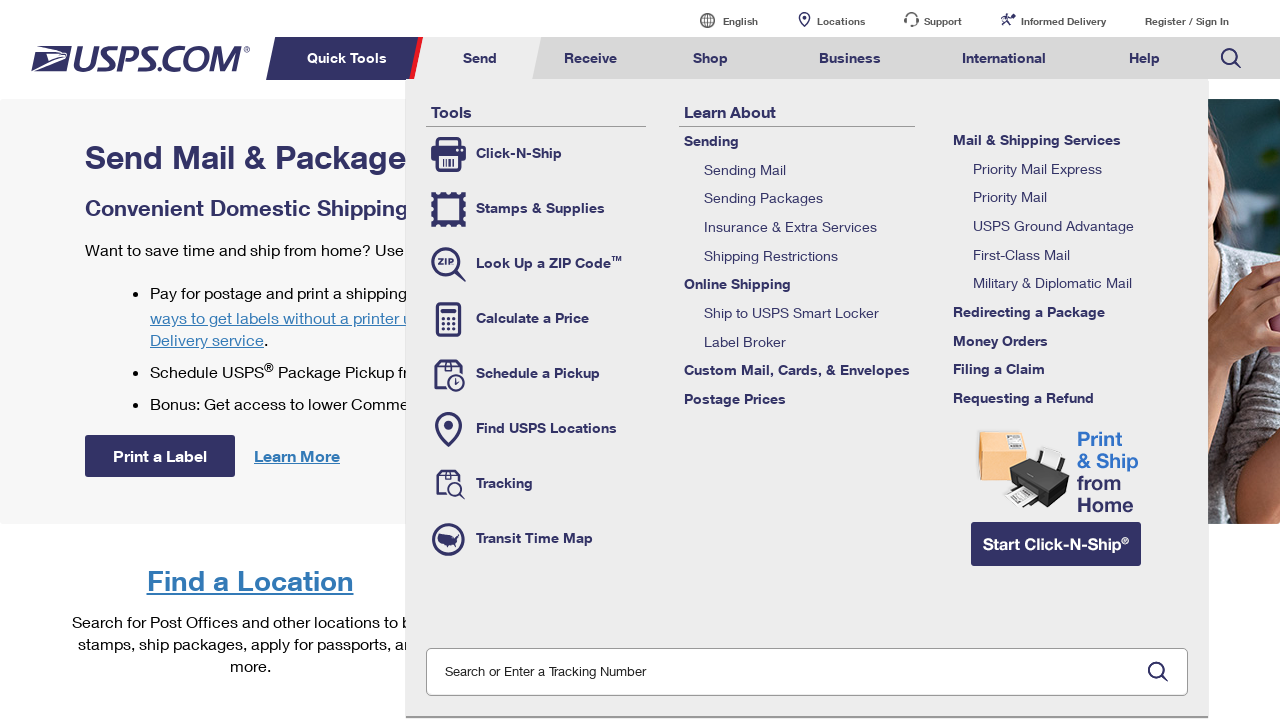

Waited for page to fully load
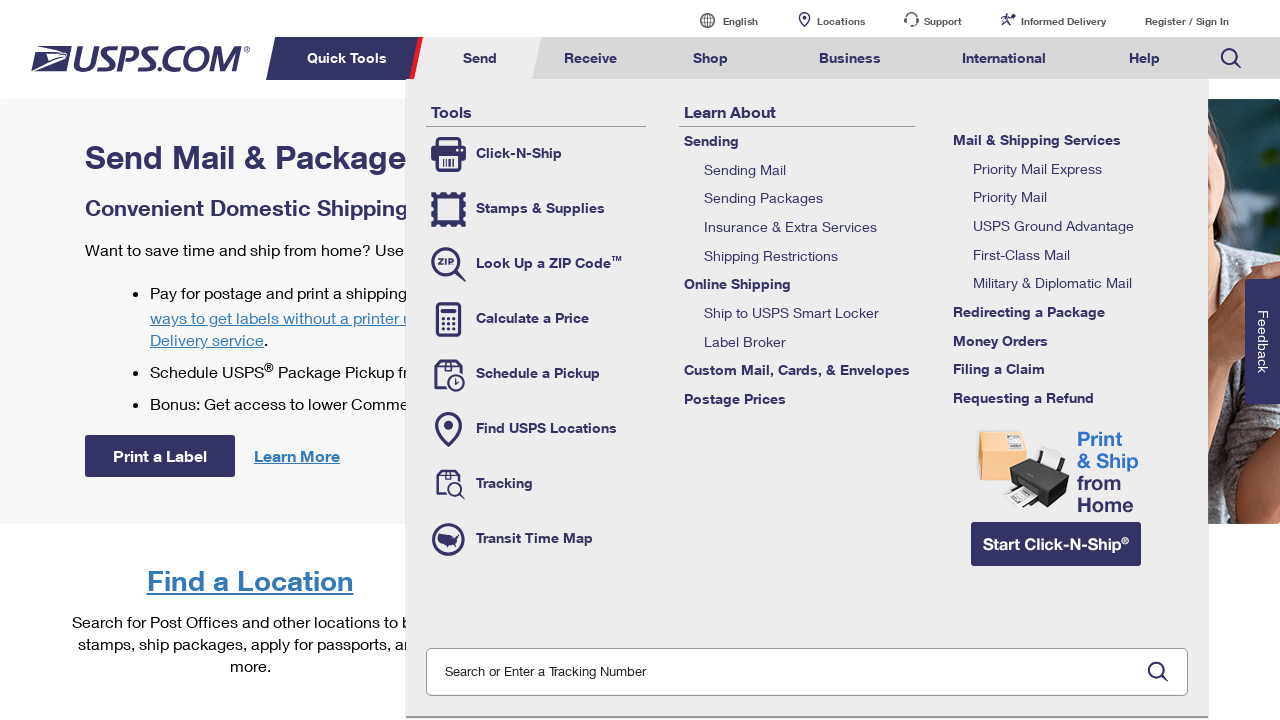

Verified page title matches 'Send Mail & Packages | USPS'
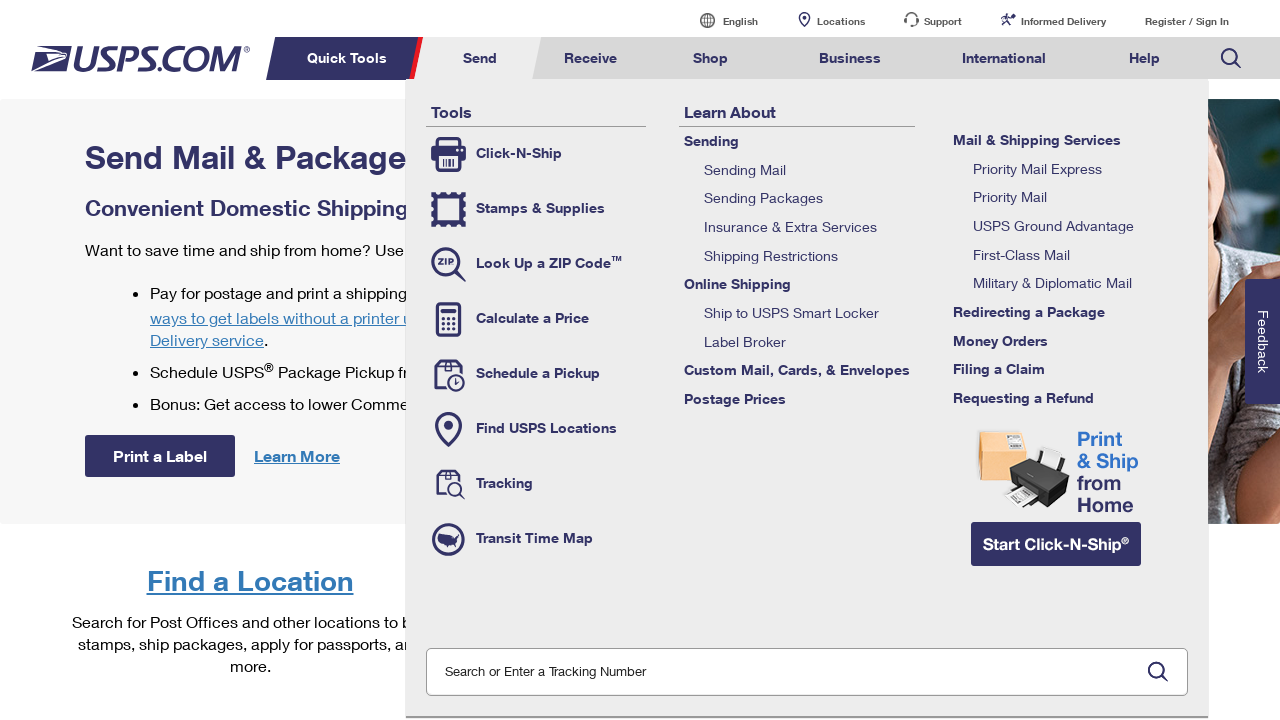

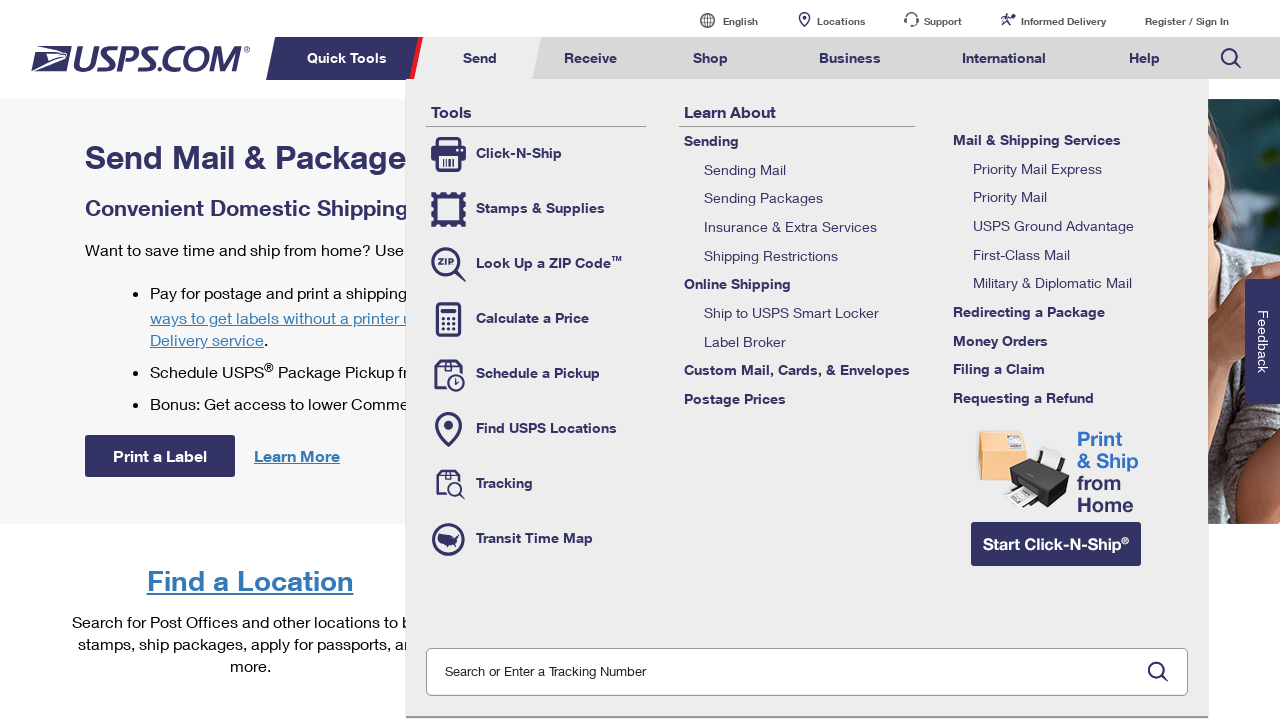